Tests that the ActionHero.js homepage renders correctly by verifying the h2 heading contains expected text

Starting URL: https://www.actionherojs.com

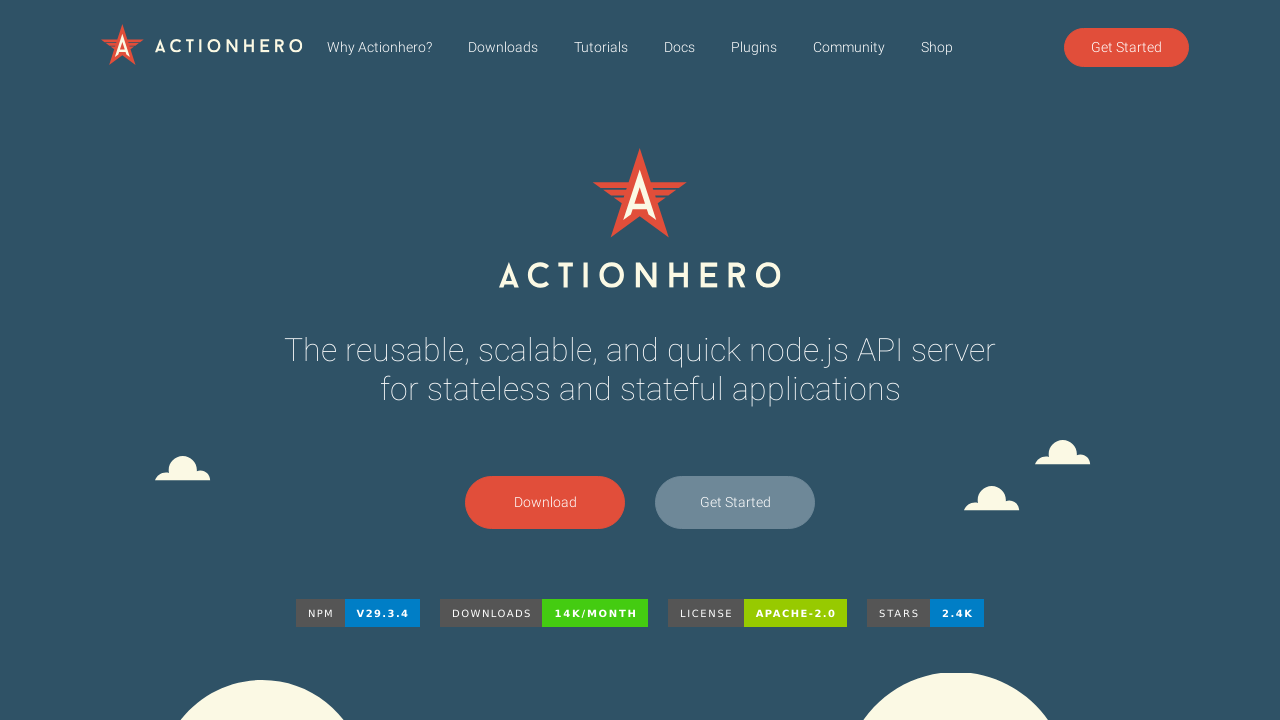

Navigated to ActionHero.js homepage
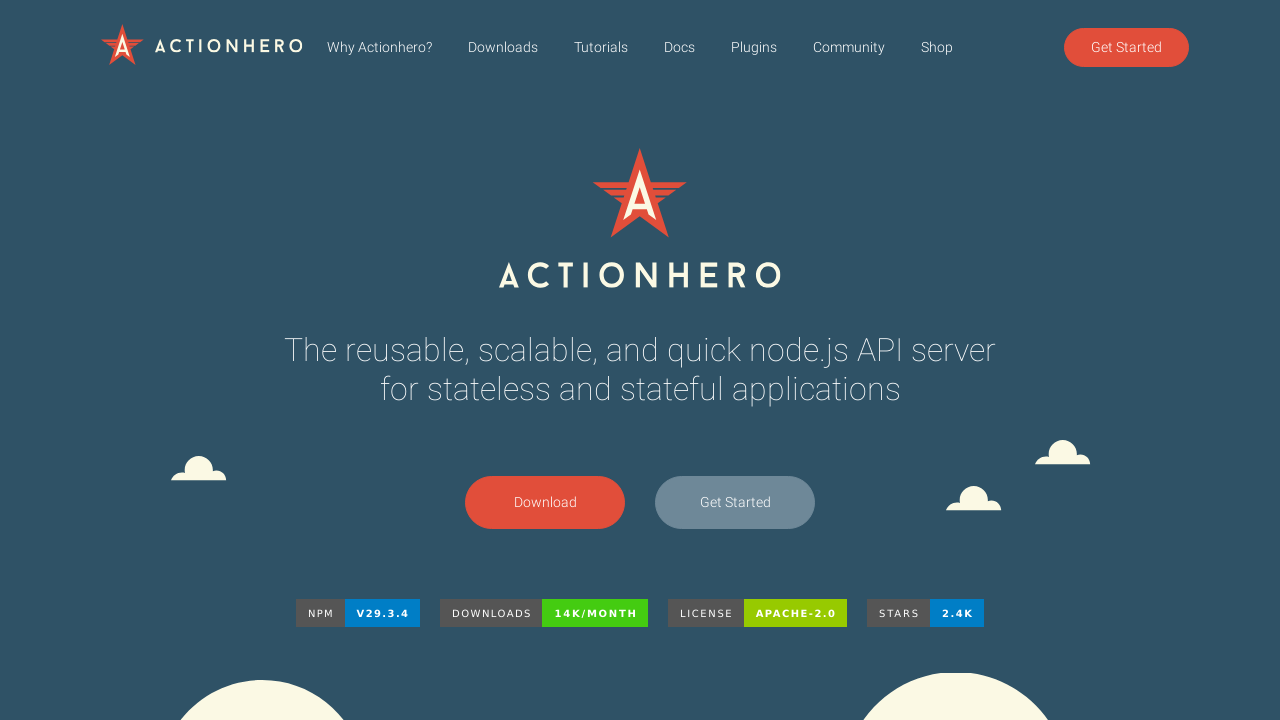

Located first h2 heading element
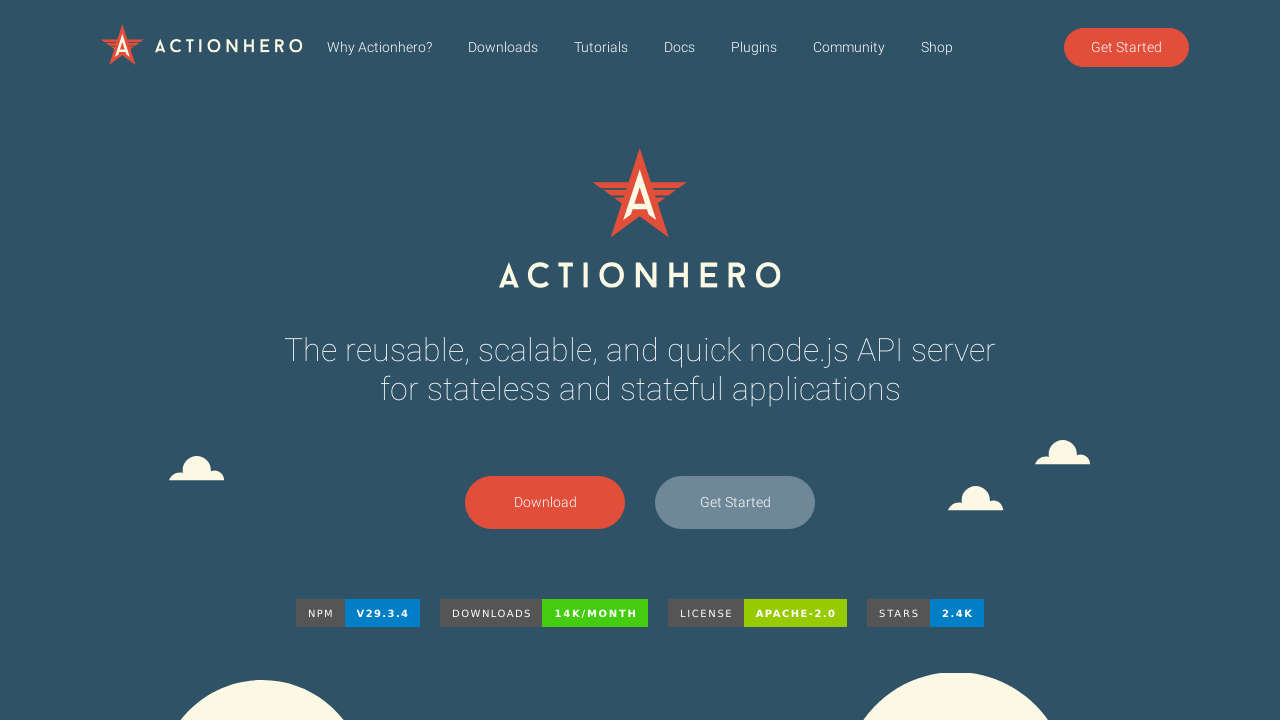

Waited for h2 heading to be visible
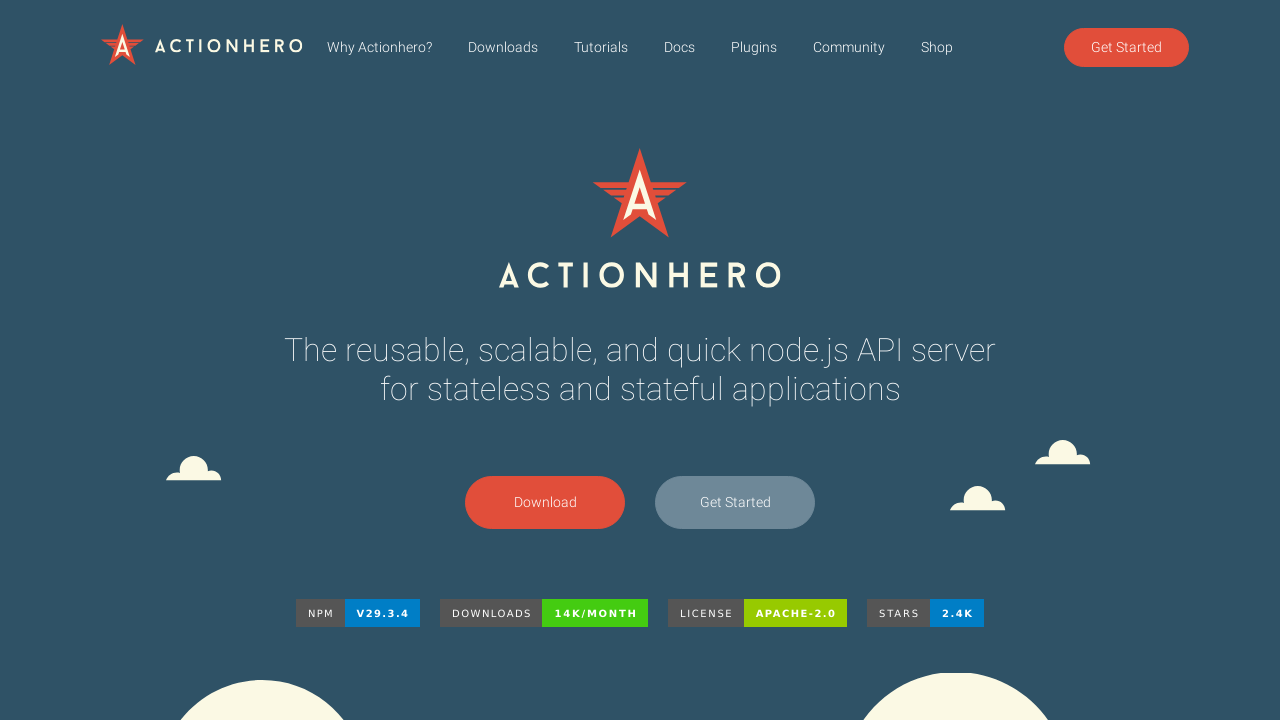

Verified h2 heading contains expected text: 'reusable, scalable, and quick'
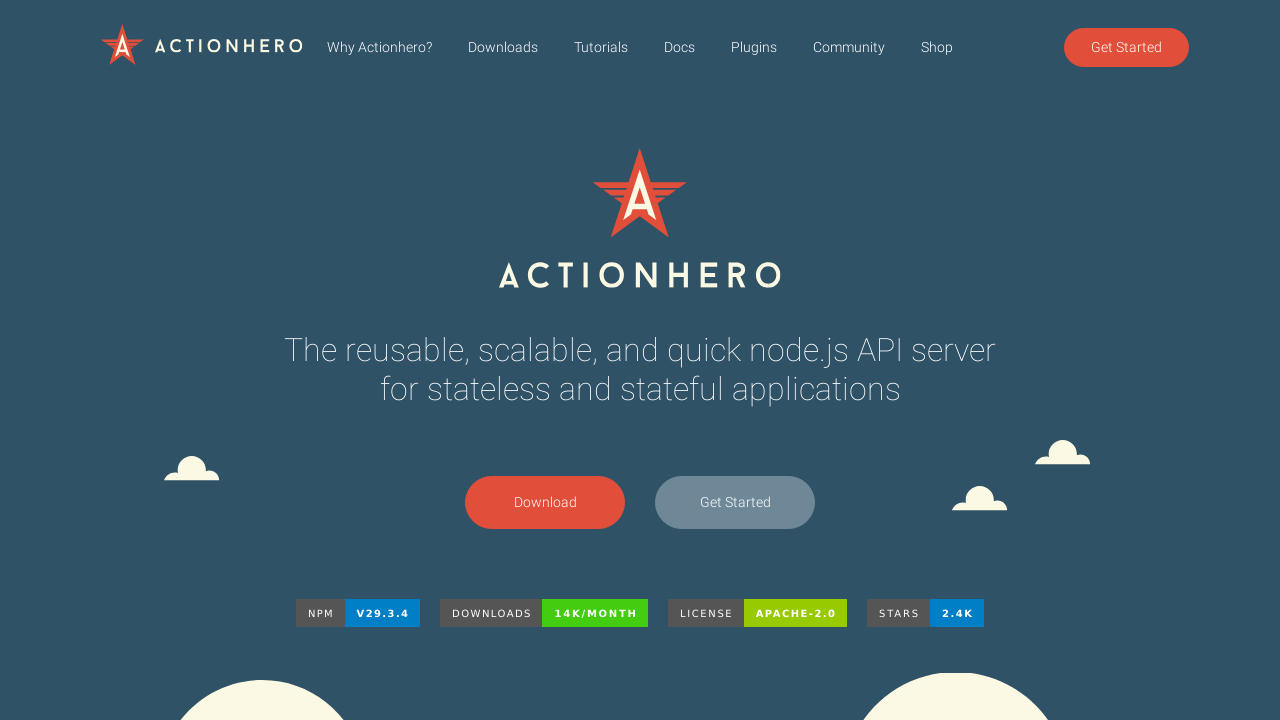

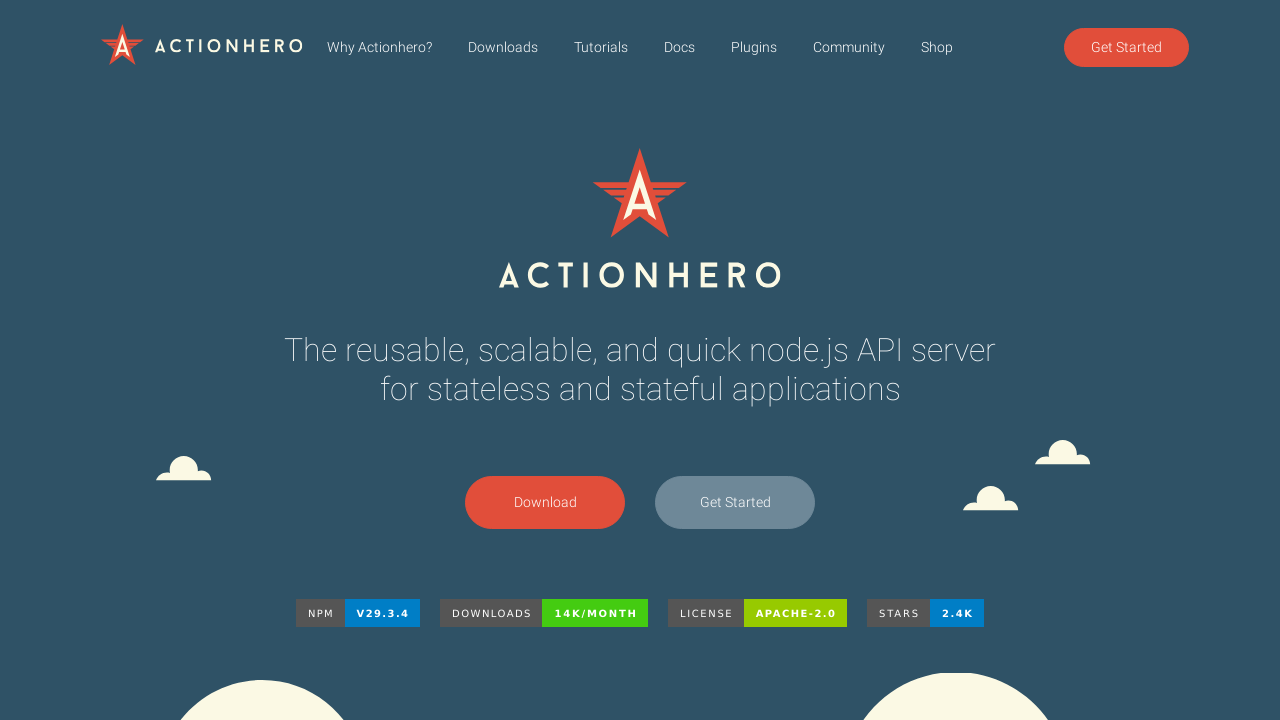